Loads the blog page, clicks on an element, and refreshes the page to verify the URL remains the same

Starting URL: https://pedantic-brattain-37254a.netlify.app/

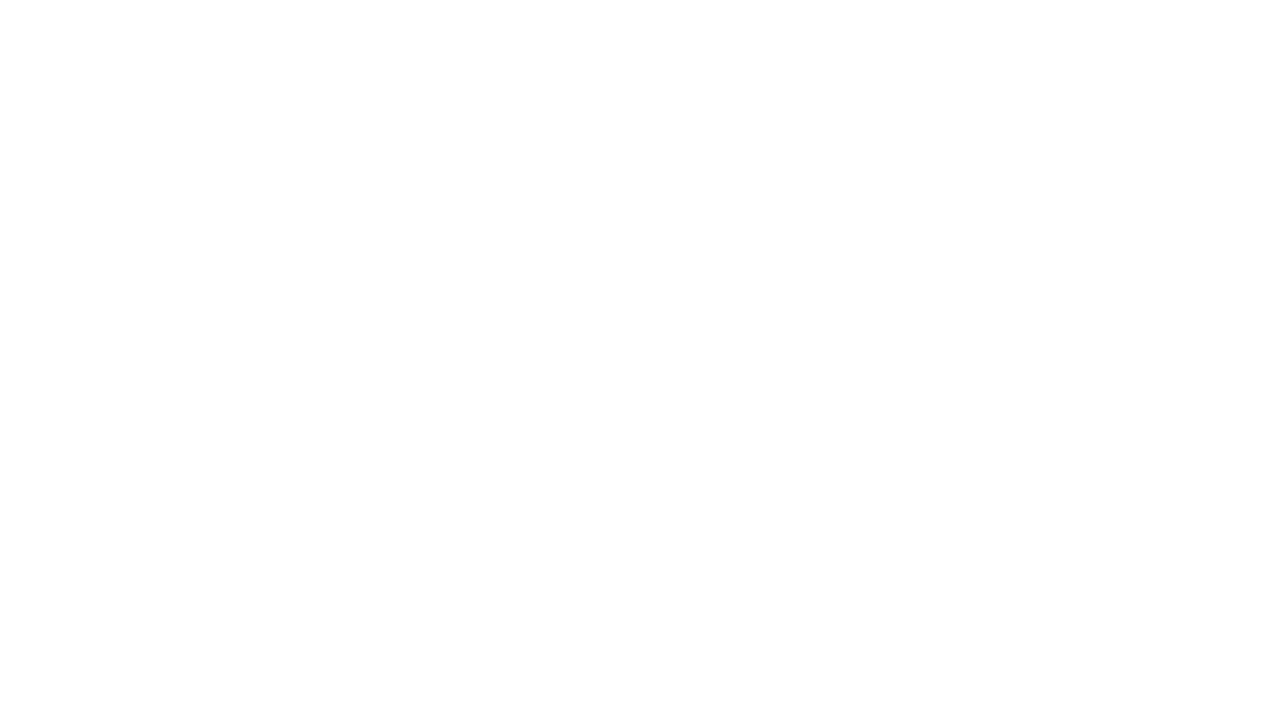

Waited for vuukle-emote element to load
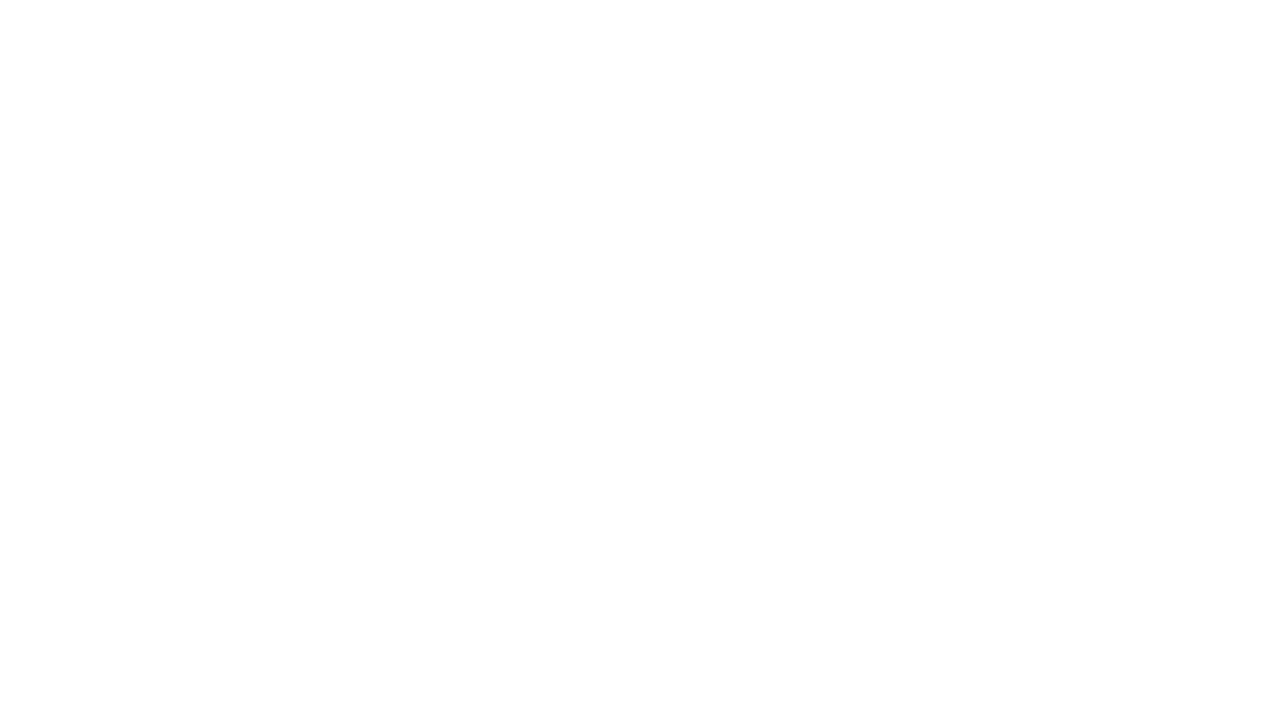

Clicked on vuukle-emote element at (640, 564) on #vuukle-emote
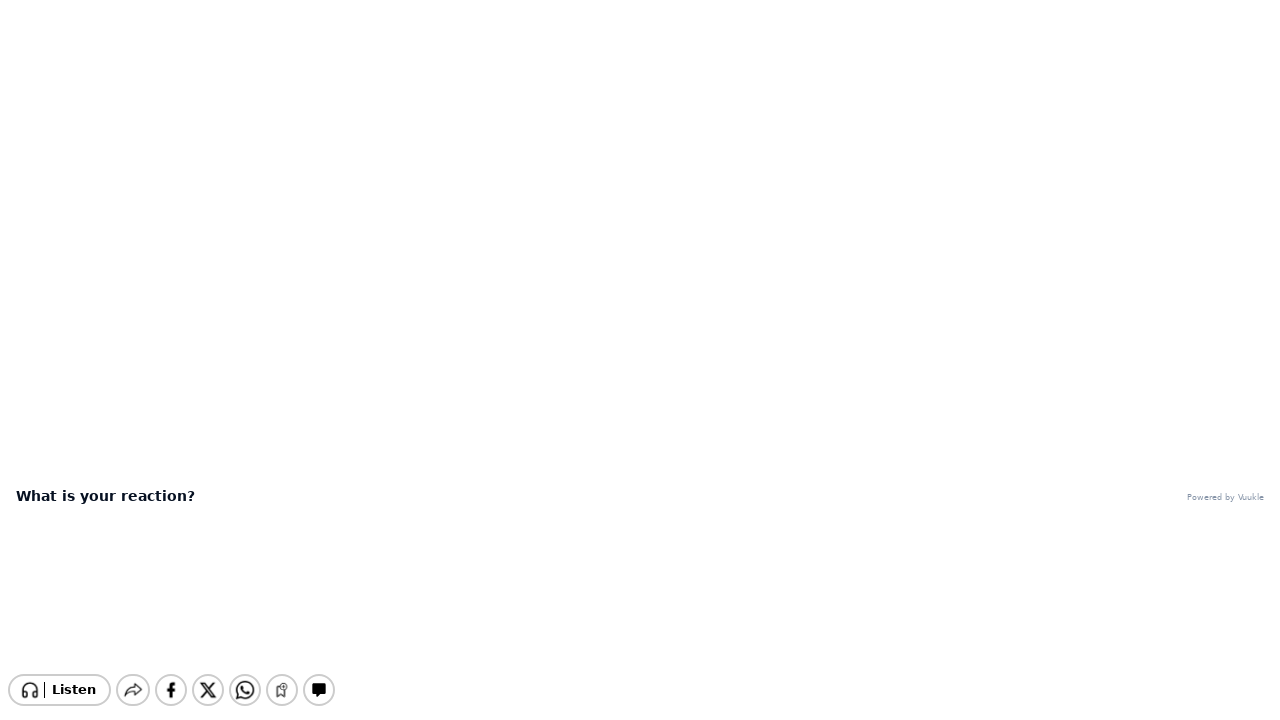

Refreshed the page to verify URL remains the same
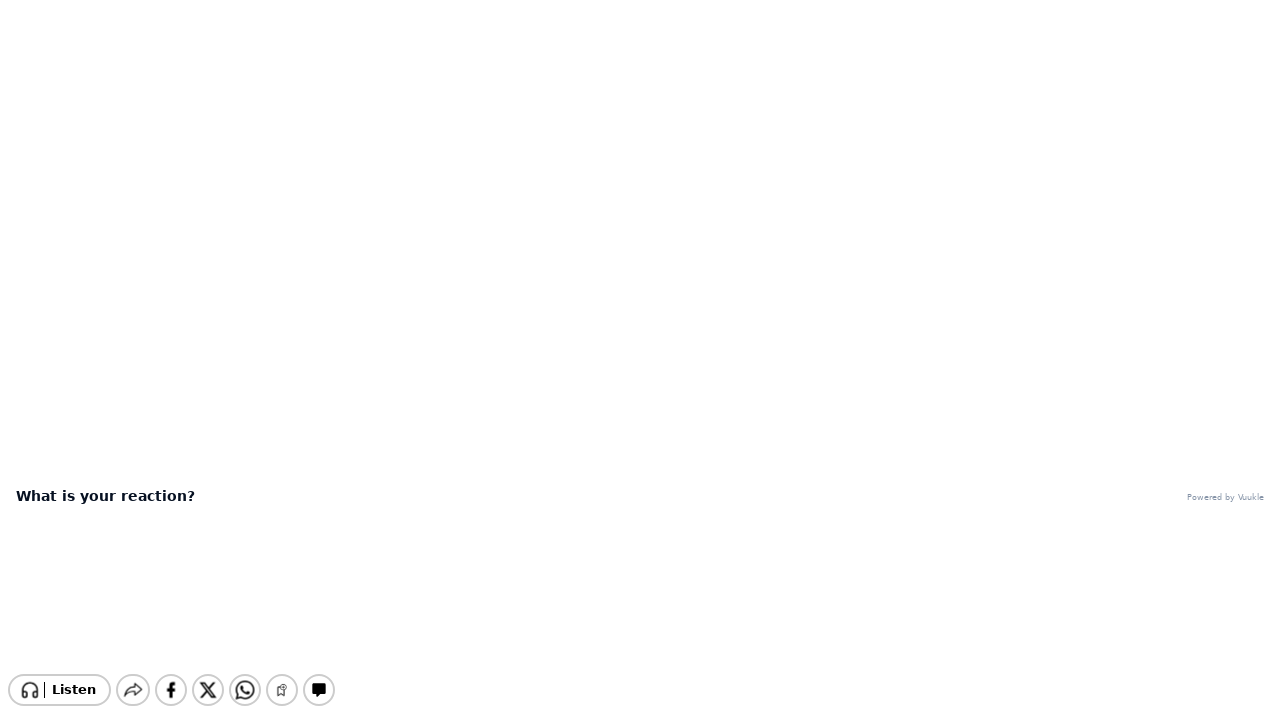

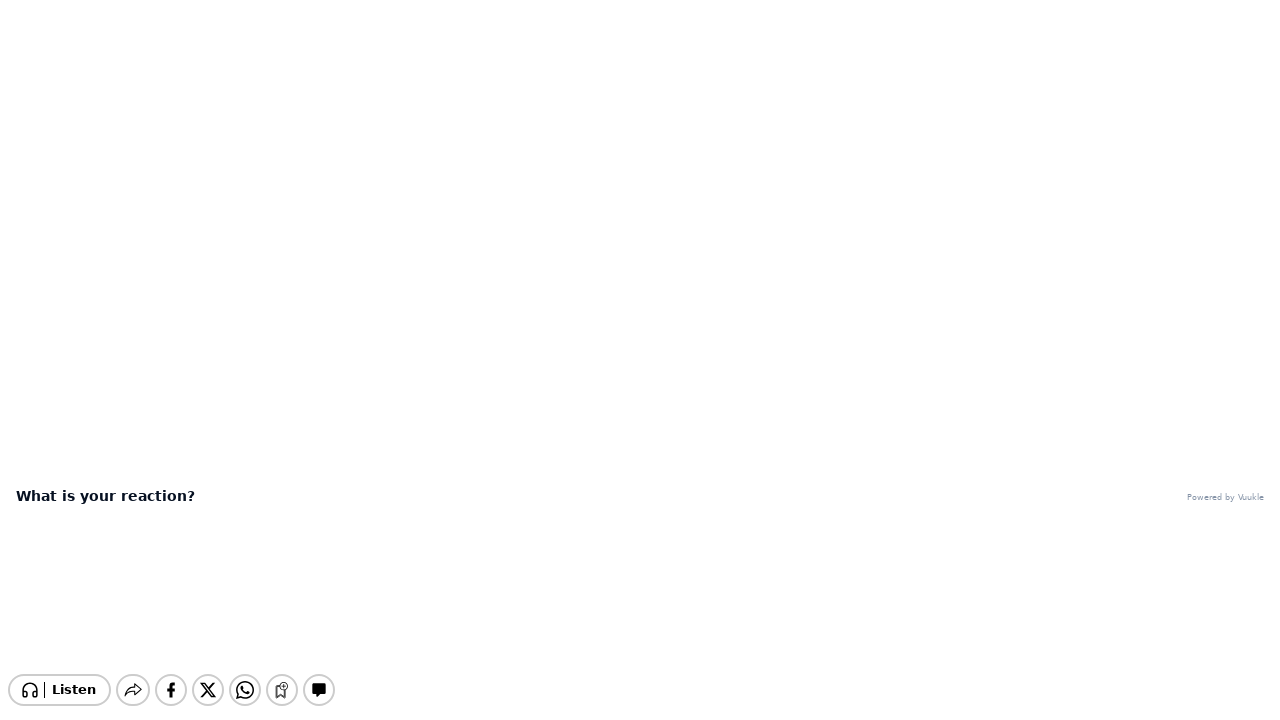